Tests a math problem form by reading two numbers from the page, calculating their sum, selecting the answer from a dropdown, and submitting the form

Starting URL: https://suninjuly.github.io/selects1.html

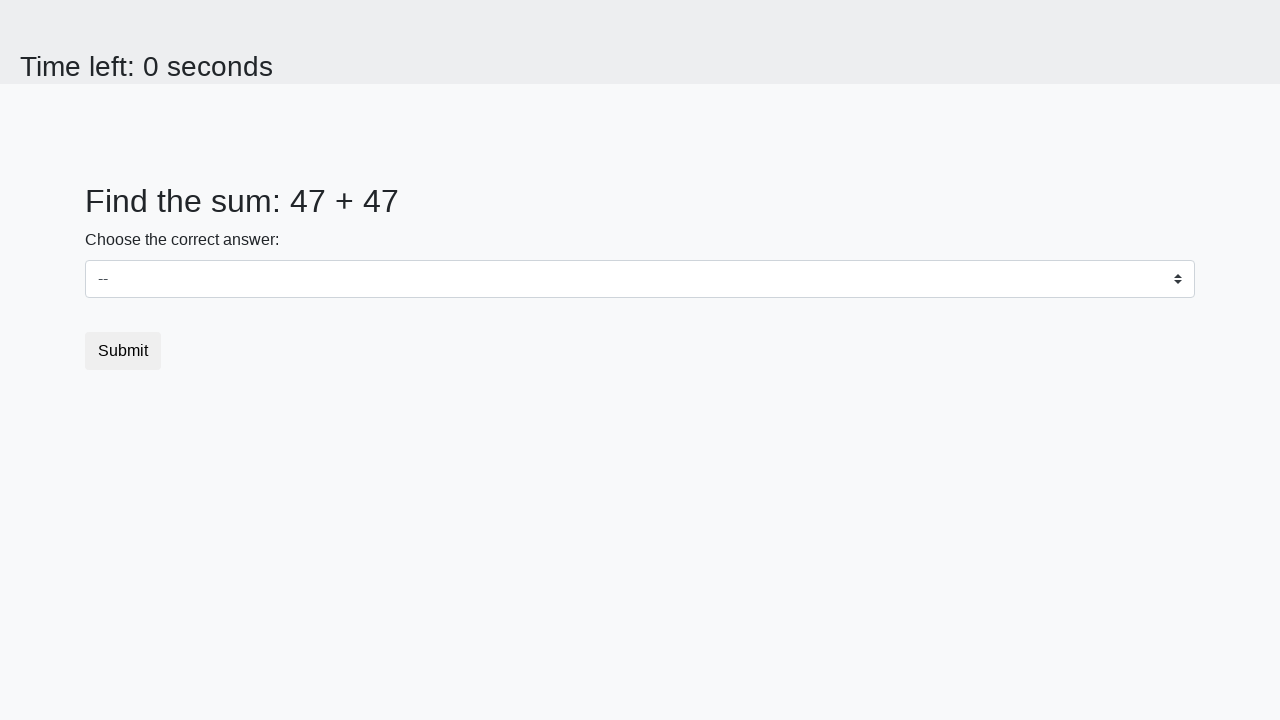

Read first number from #num1 element
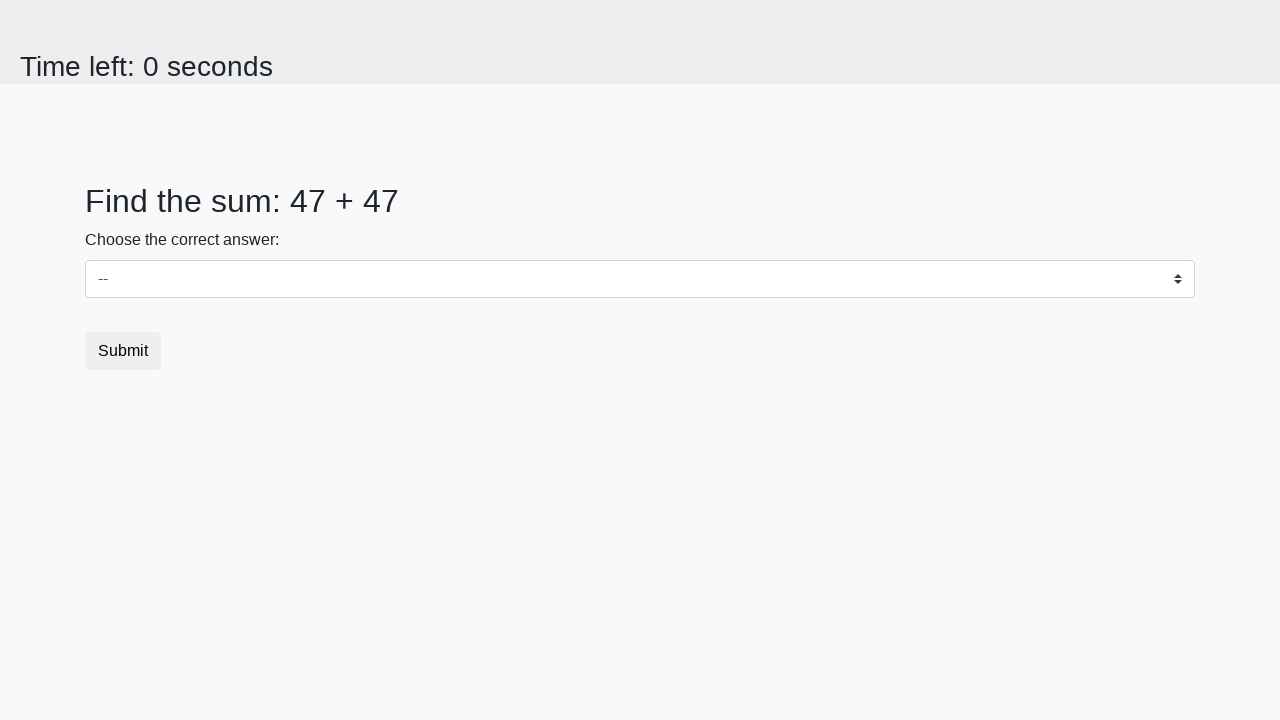

Read second number from #num2 element
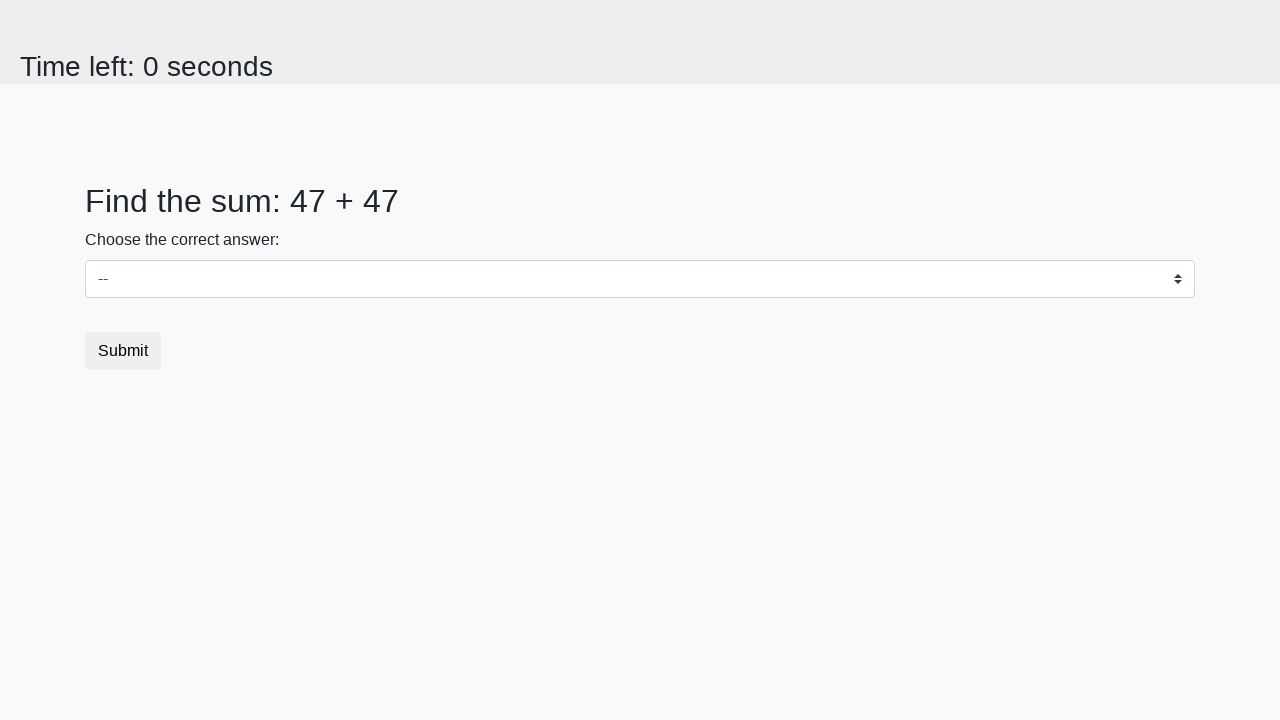

Calculated sum: 47 + 47 = 94
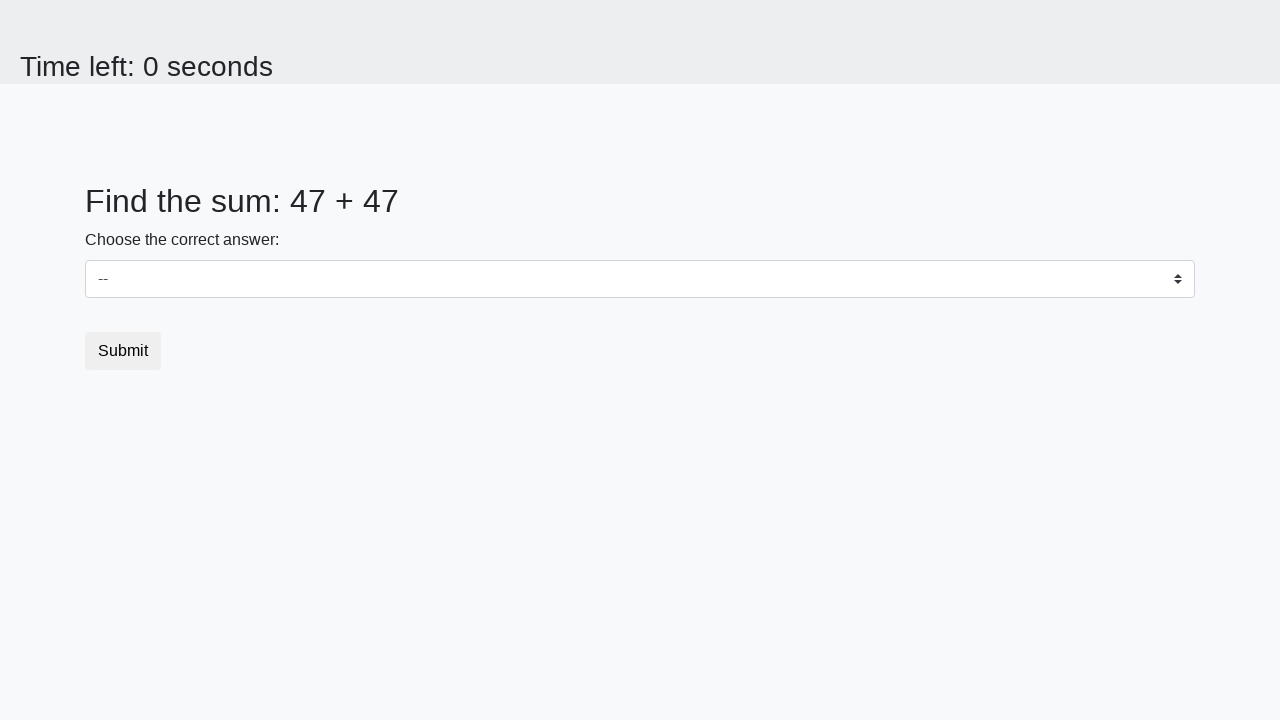

Selected answer '94' from dropdown on select
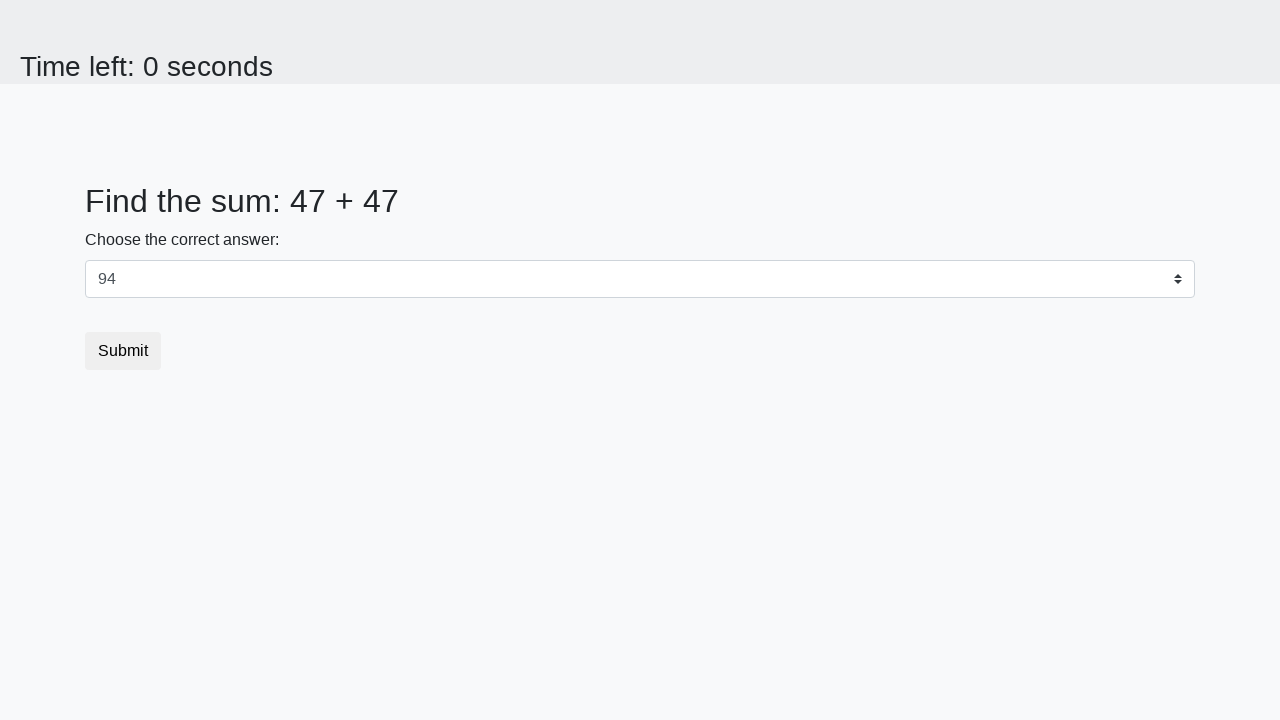

Clicked submit button to submit form at (123, 351) on .btn-default.btn
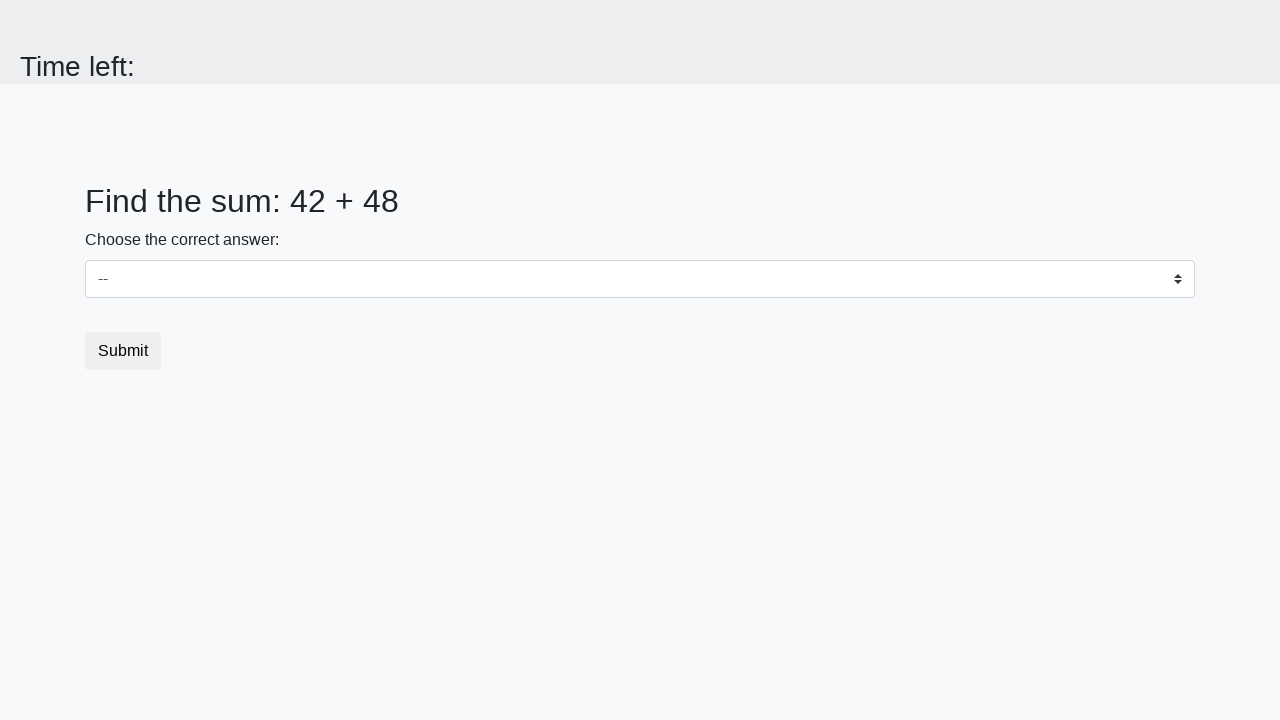

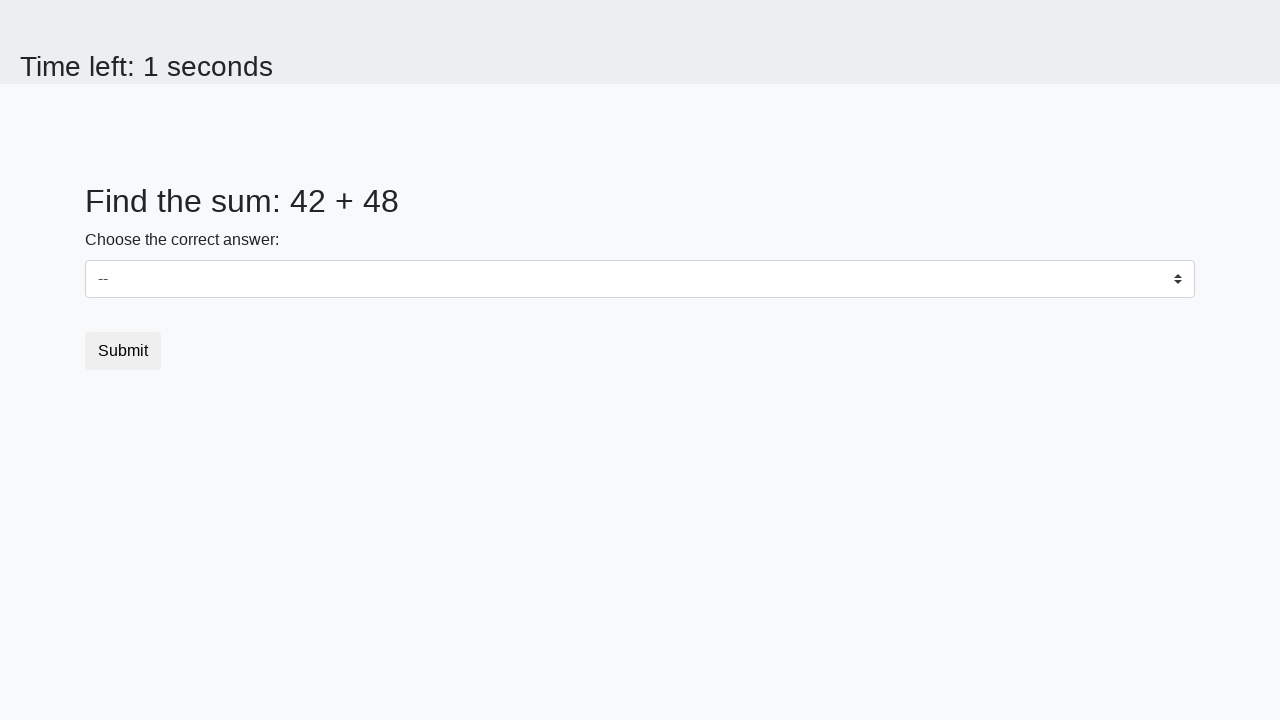